Navigates to YouTube and verifies that the YouTube logo is displayed on the page

Starting URL: https://www.youtube.com/

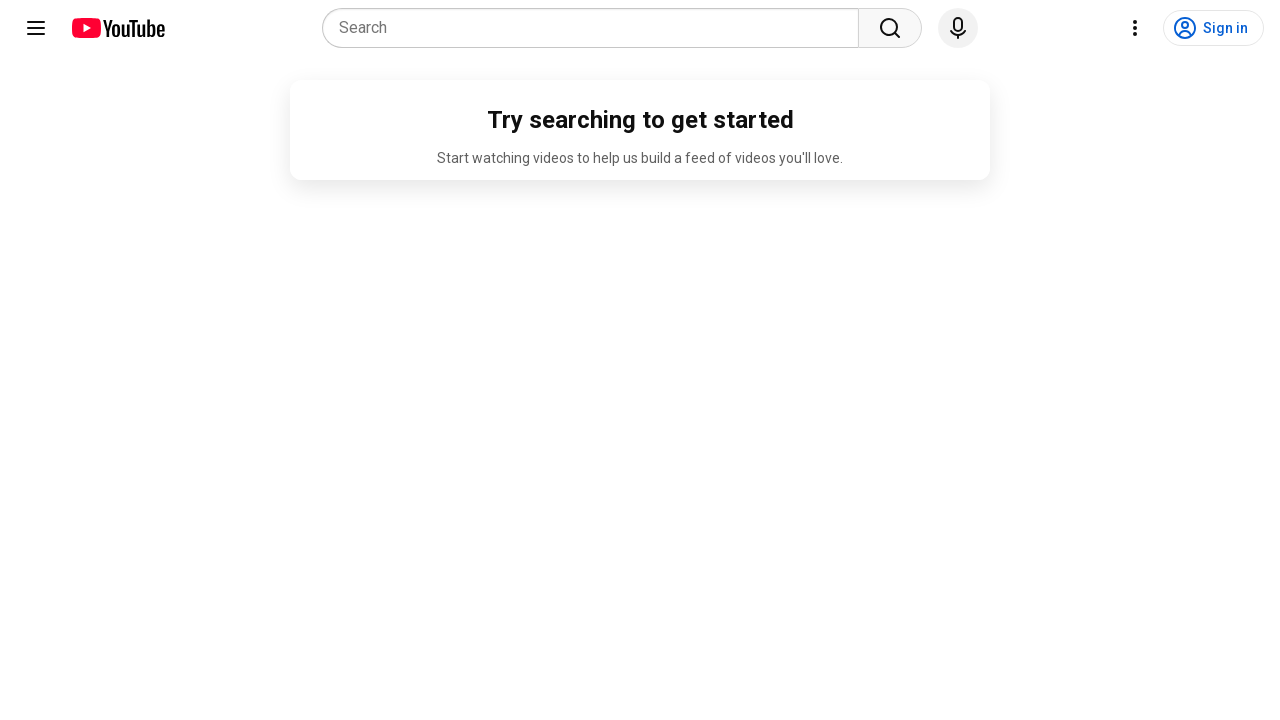

Navigated to YouTube homepage
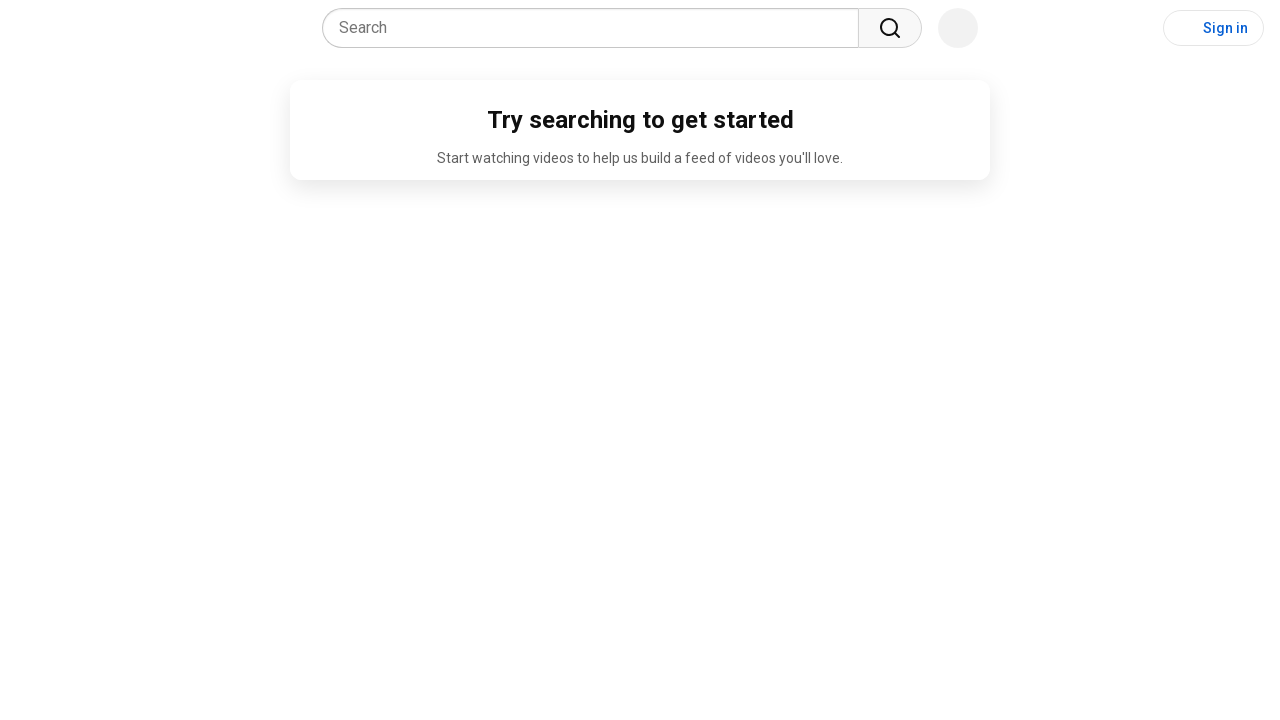

Located YouTube logo element
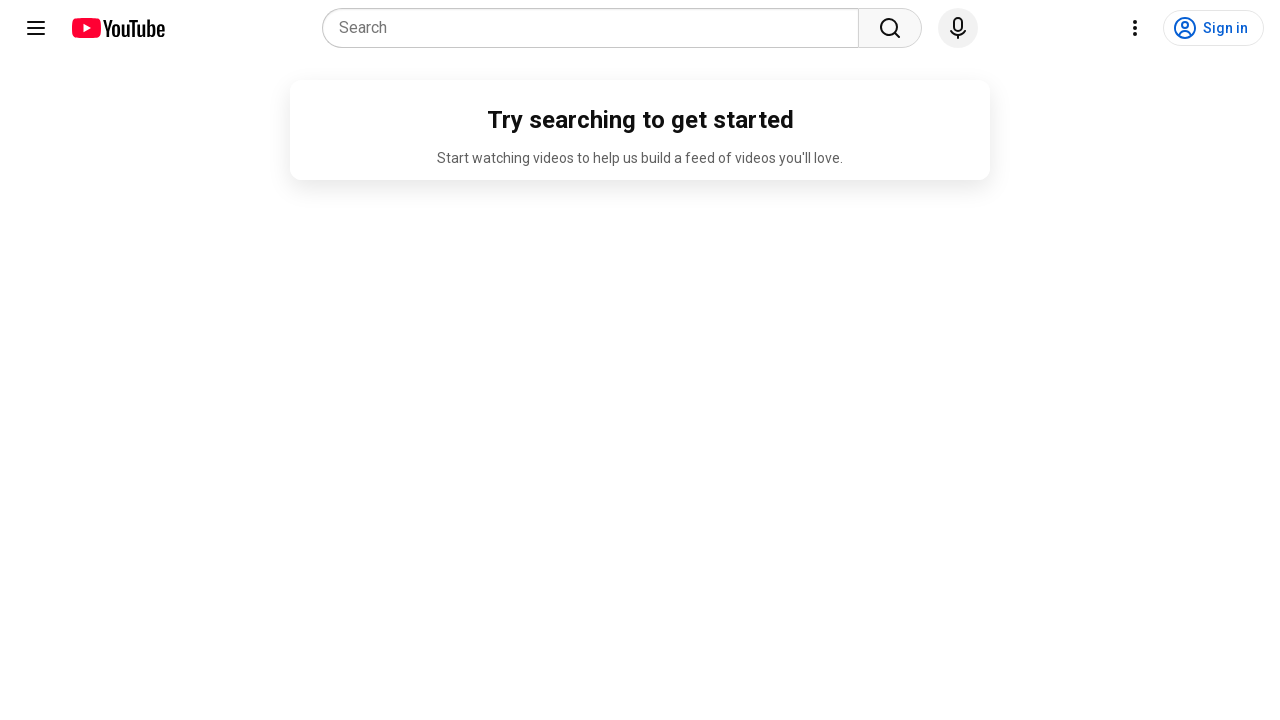

Verified that YouTube logo is visible on the page
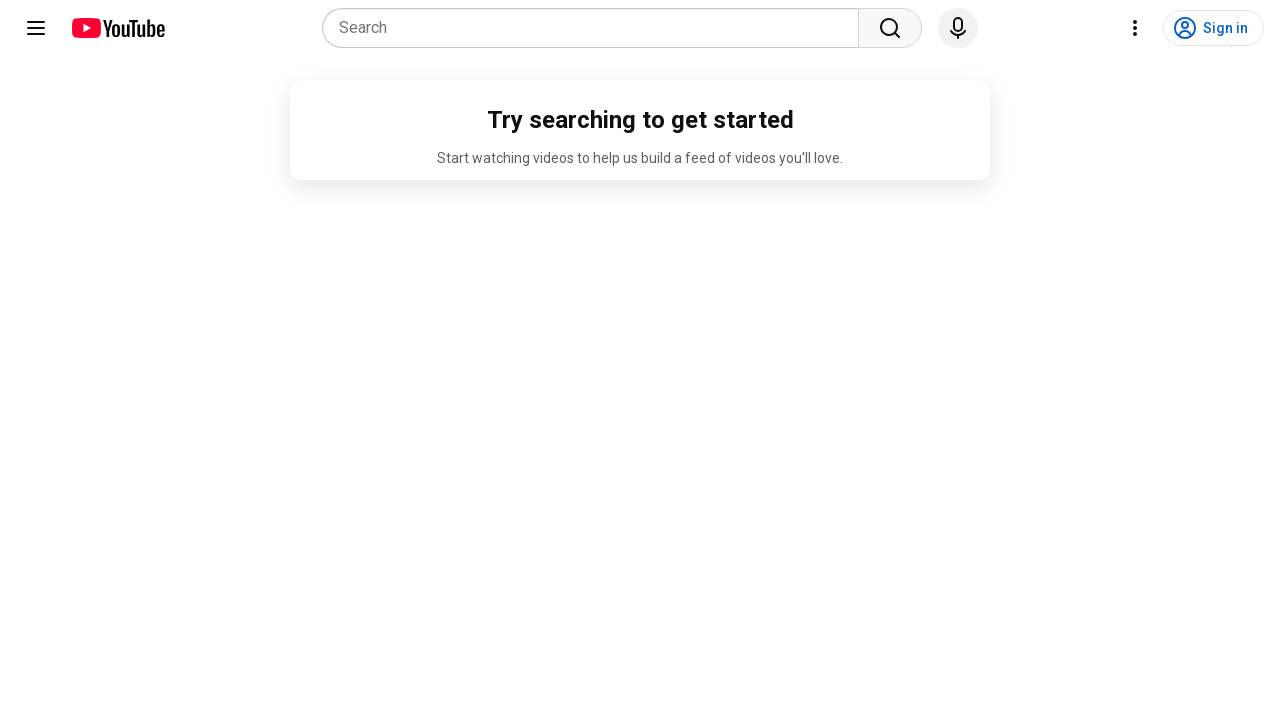

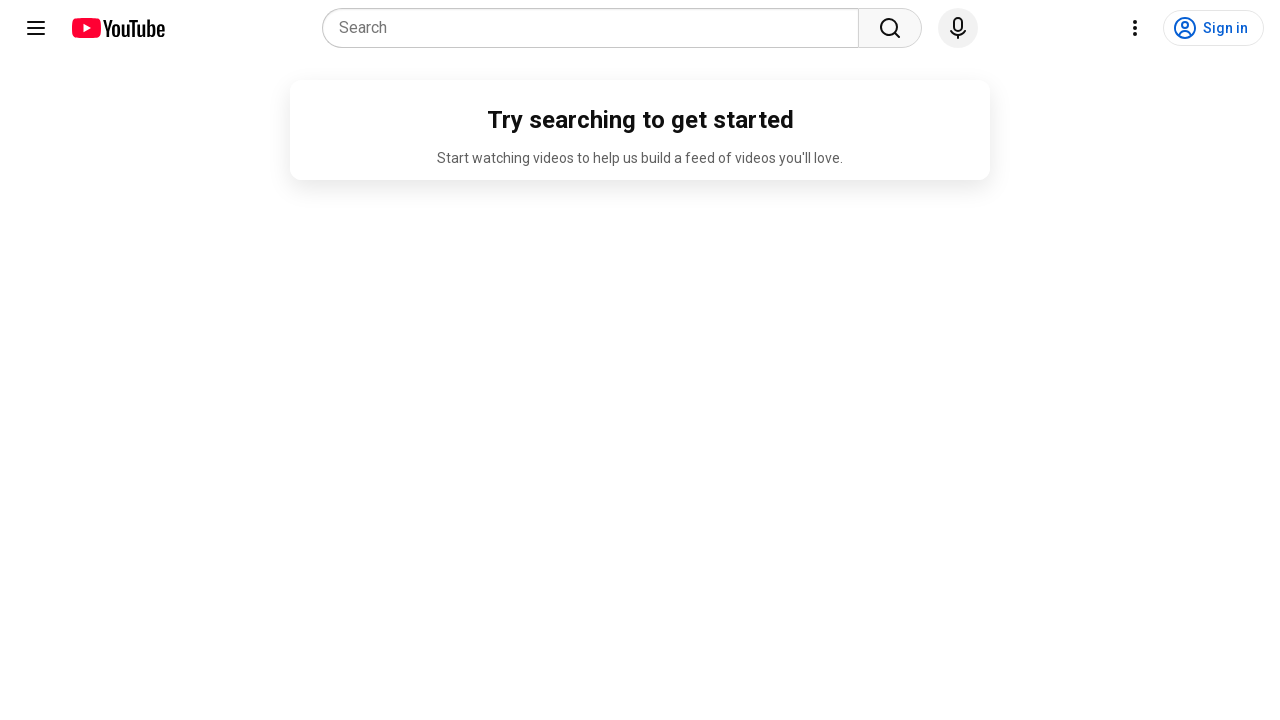